Tests adding a note to the simple notes application by filling in a title and description, then clicking the add note button

Starting URL: https://testpages.eviltester.com/styled/apps/notes/simplenotes.html

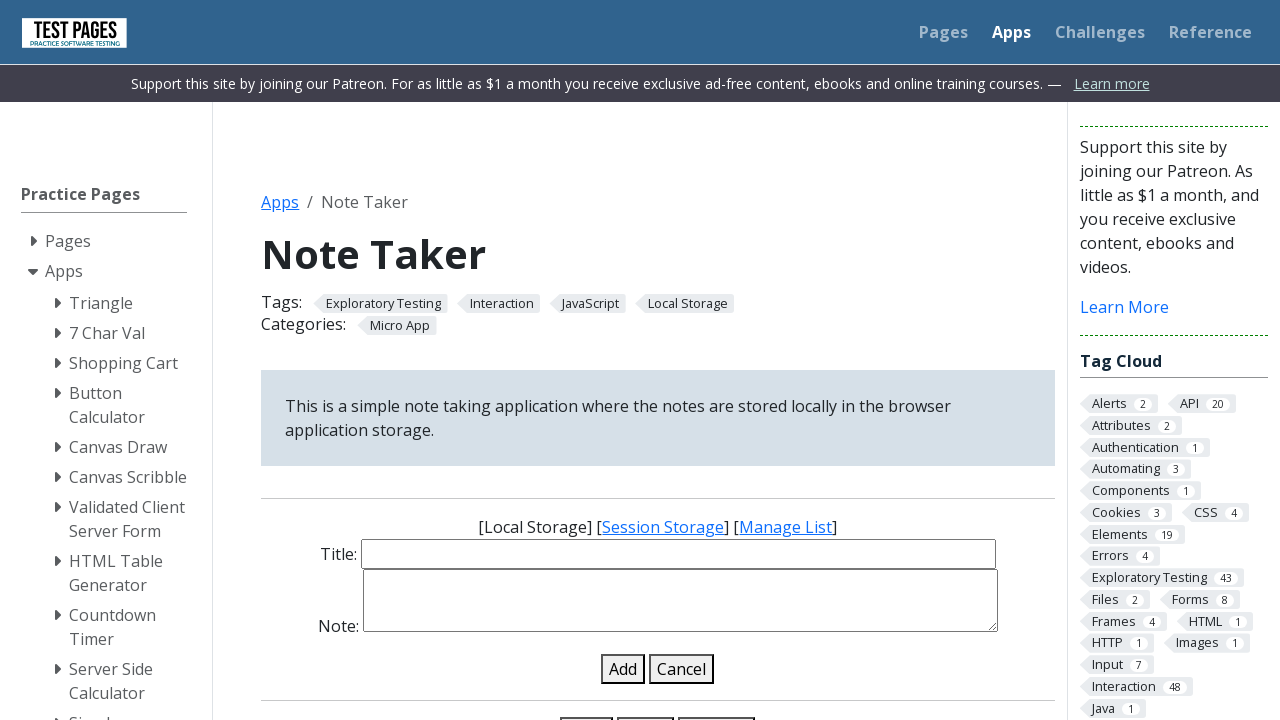

Filled note title field with 'Meeting Reminder' on #note-title-input
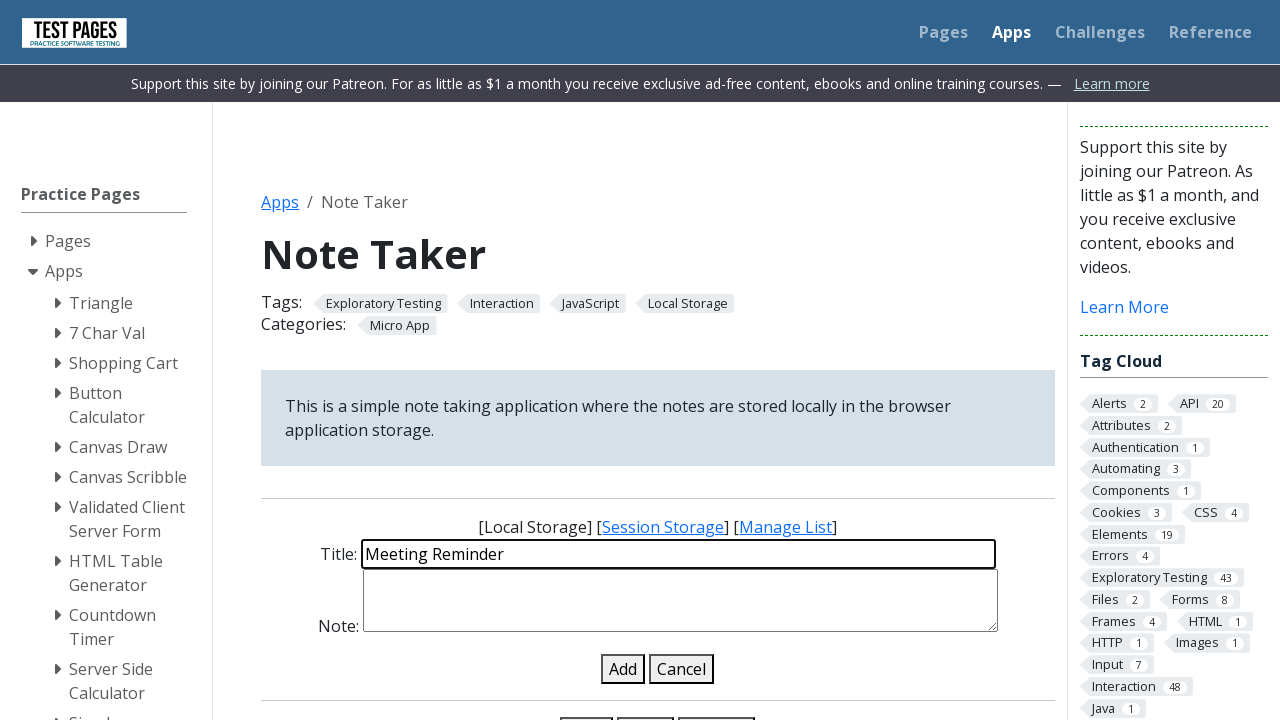

Filled note description field with project details on #note-details-input
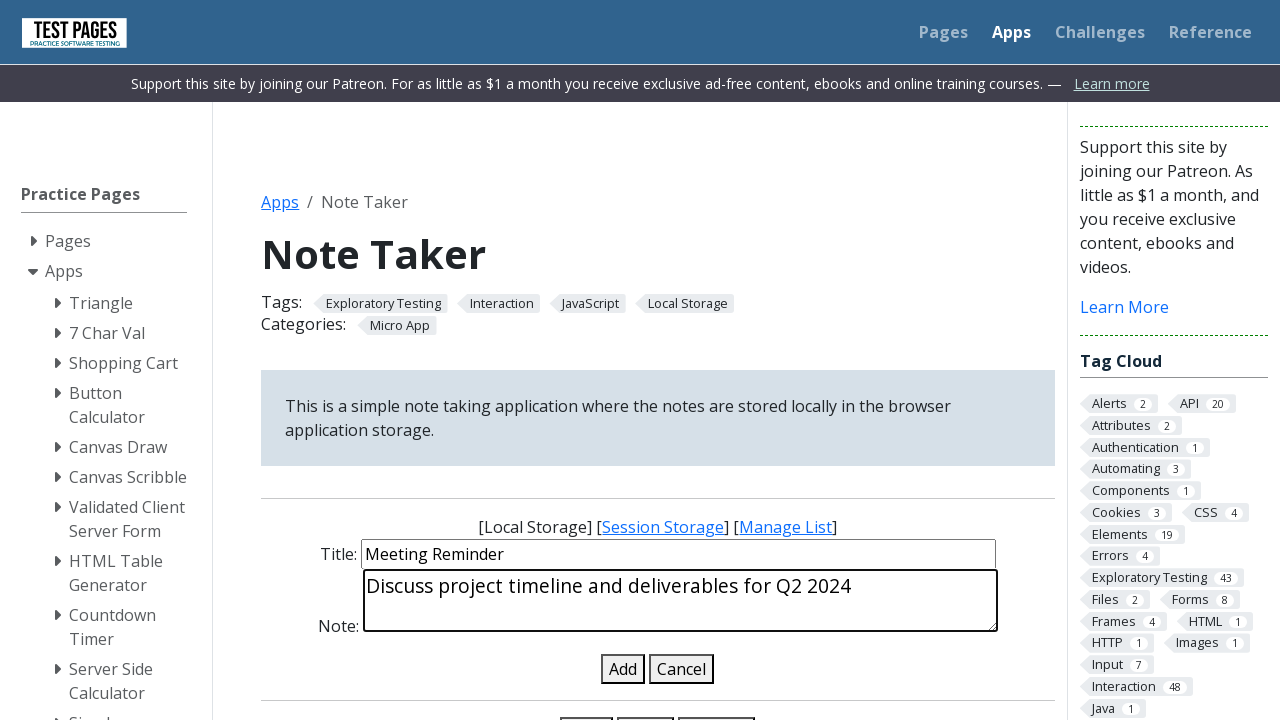

Clicked the add note button at (623, 669) on #add-note
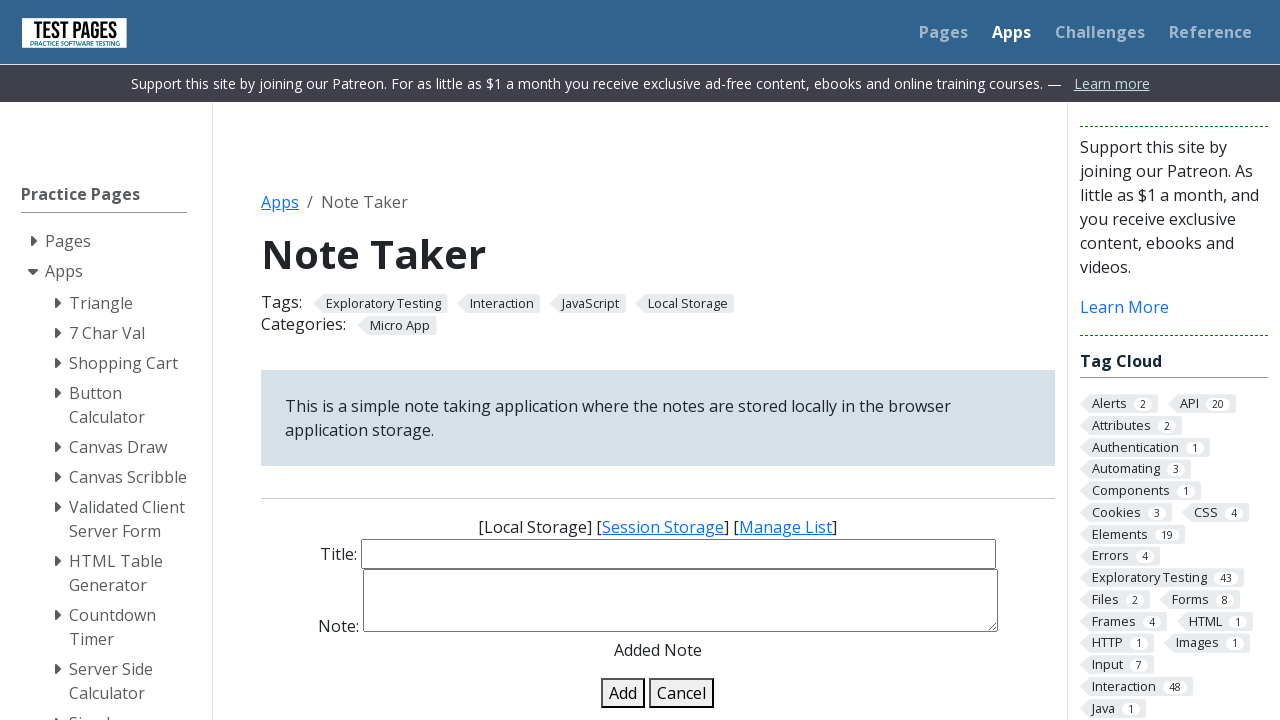

Note successfully added and appeared in the notes list
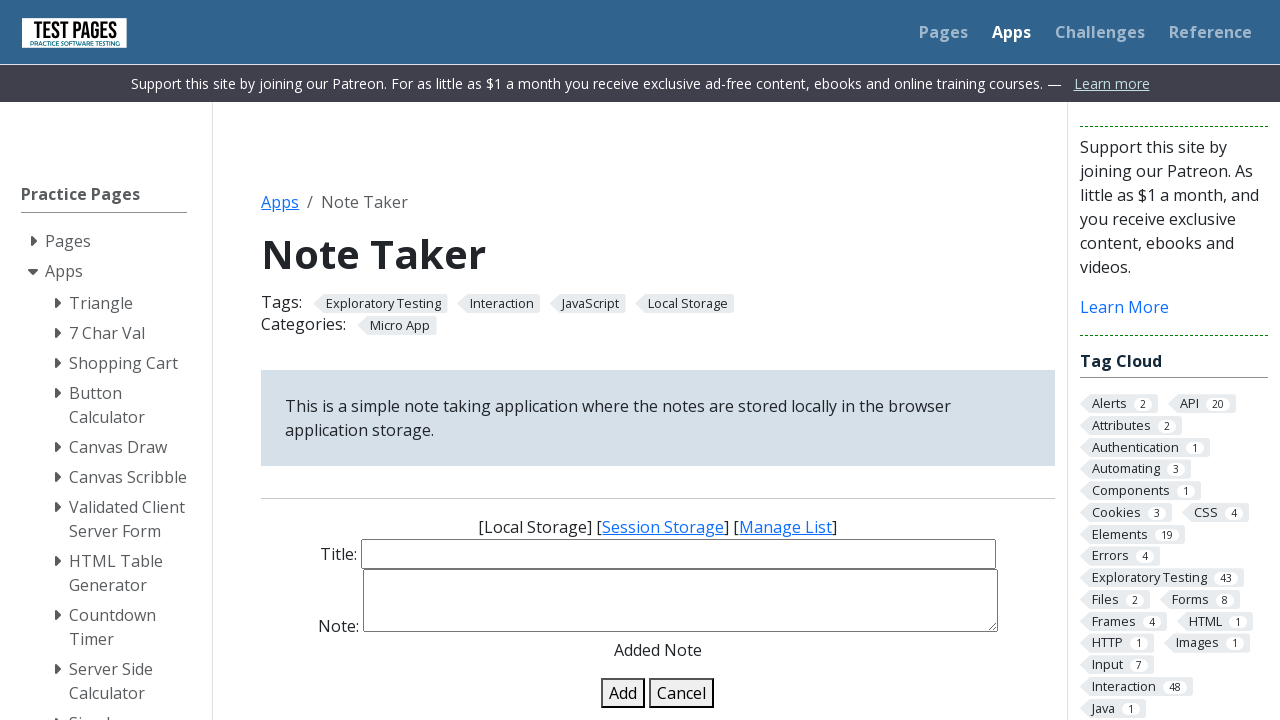

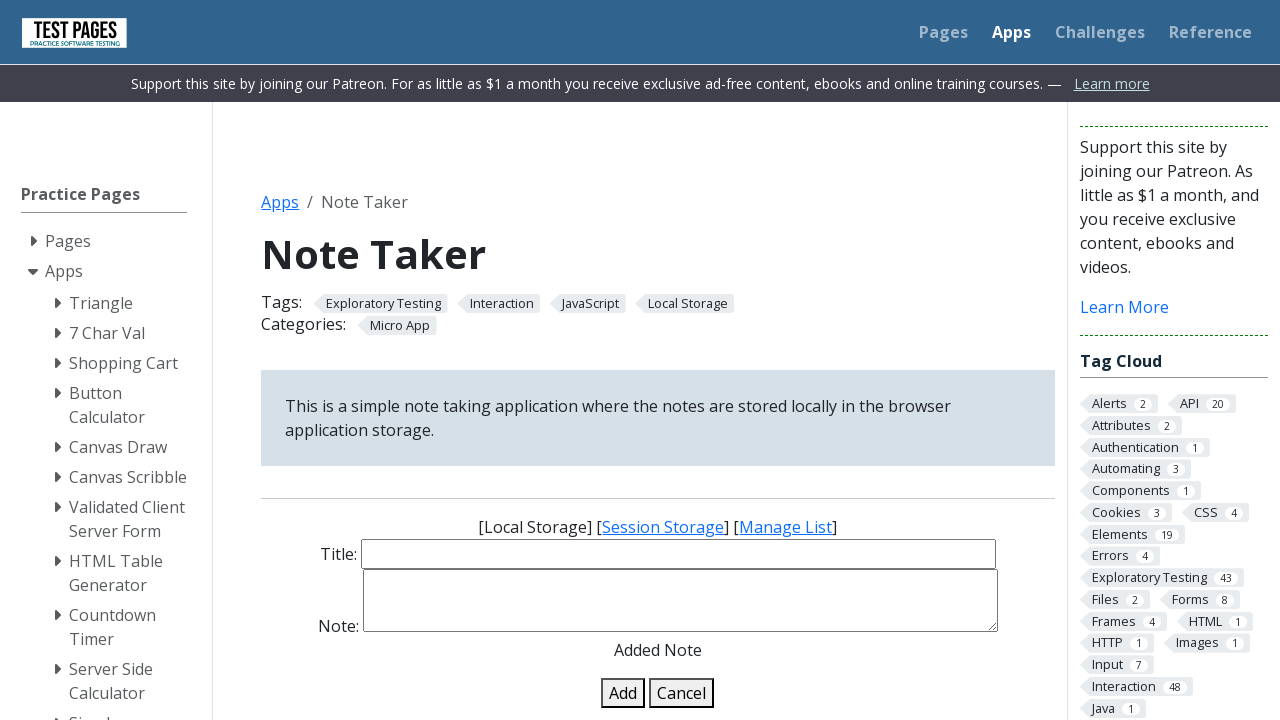